Tests the slider widget on DemoQA by navigating to the Widgets section, selecting Slider, moving the slider to value 50, and verifying the output value displays 50.

Starting URL: https://demoqa.com/

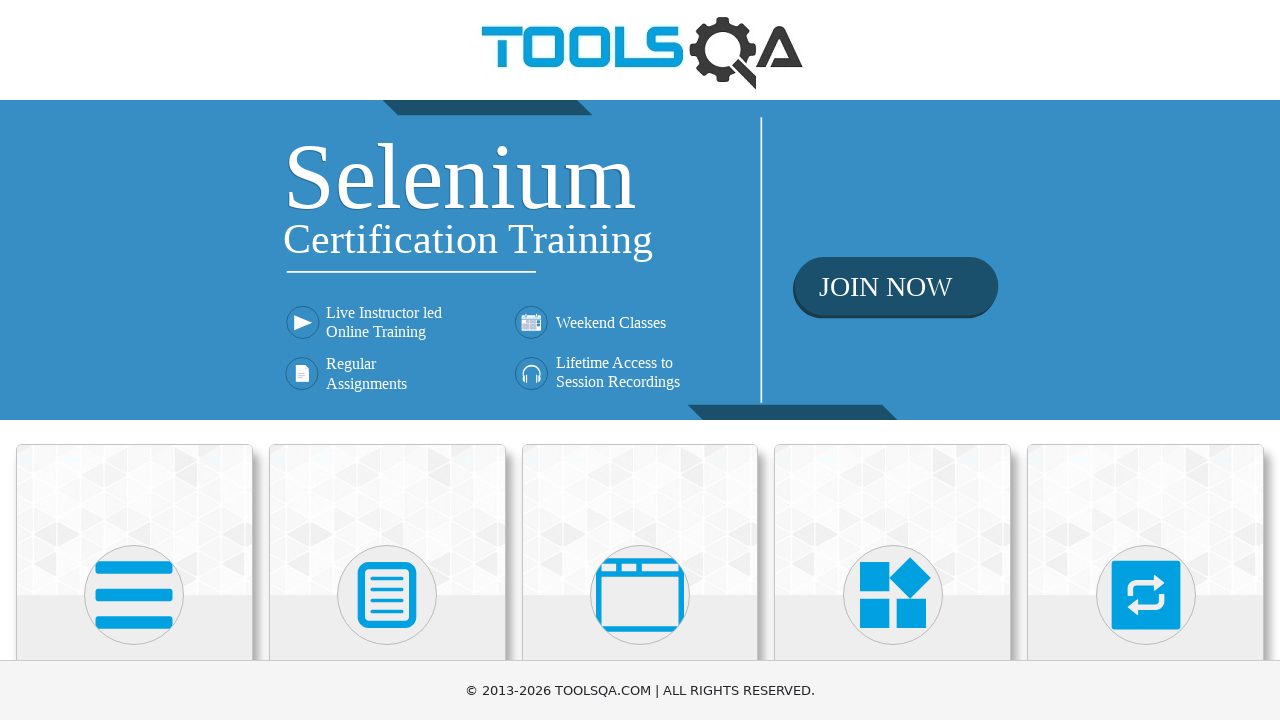

Clicked on 'Widgets' section in DemoQA at (893, 360) on xpath=//h5[text()='Widgets']
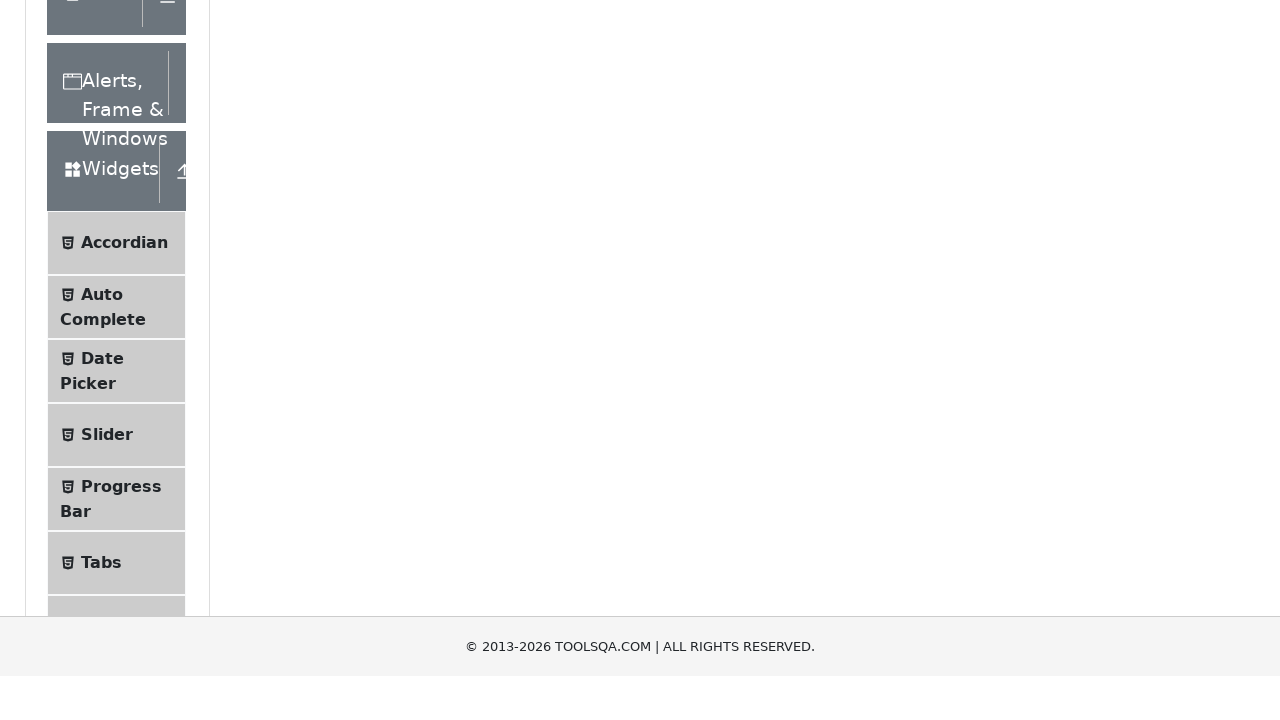

Waited for 'Slider' menu item to be visible
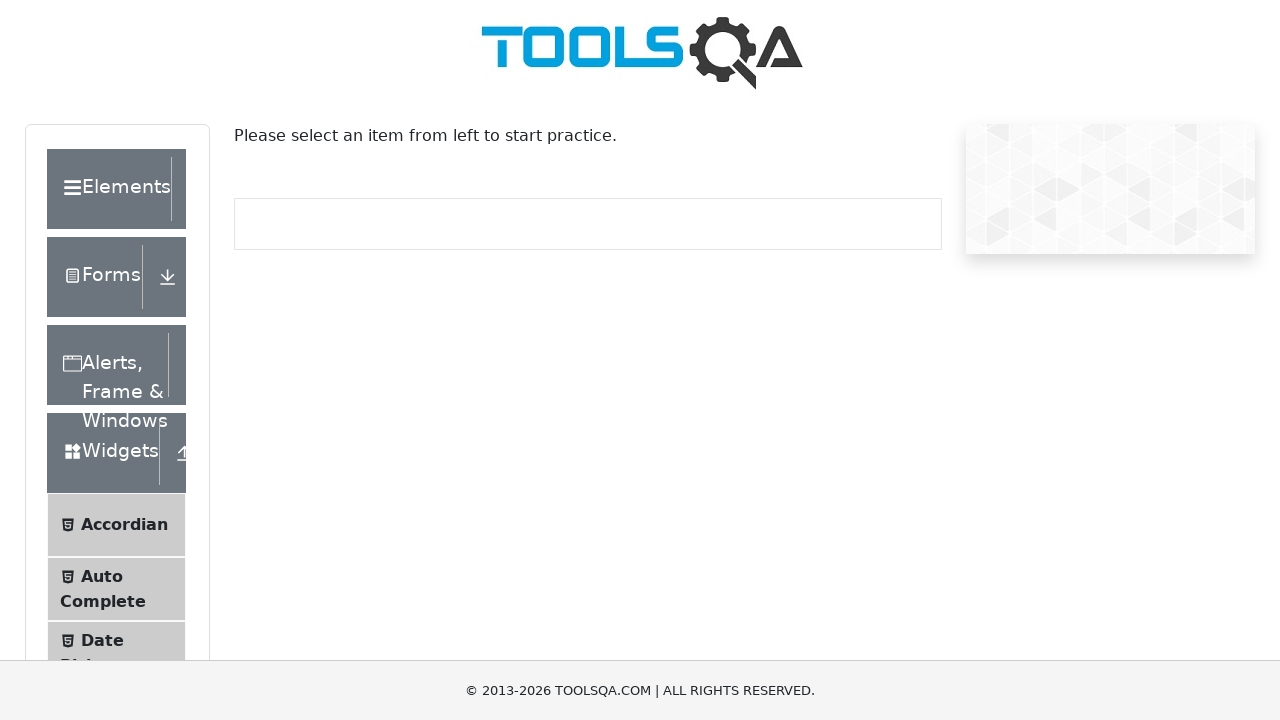

Clicked on 'Slider' menu item at (107, 360) on xpath=//span[text()='Slider']
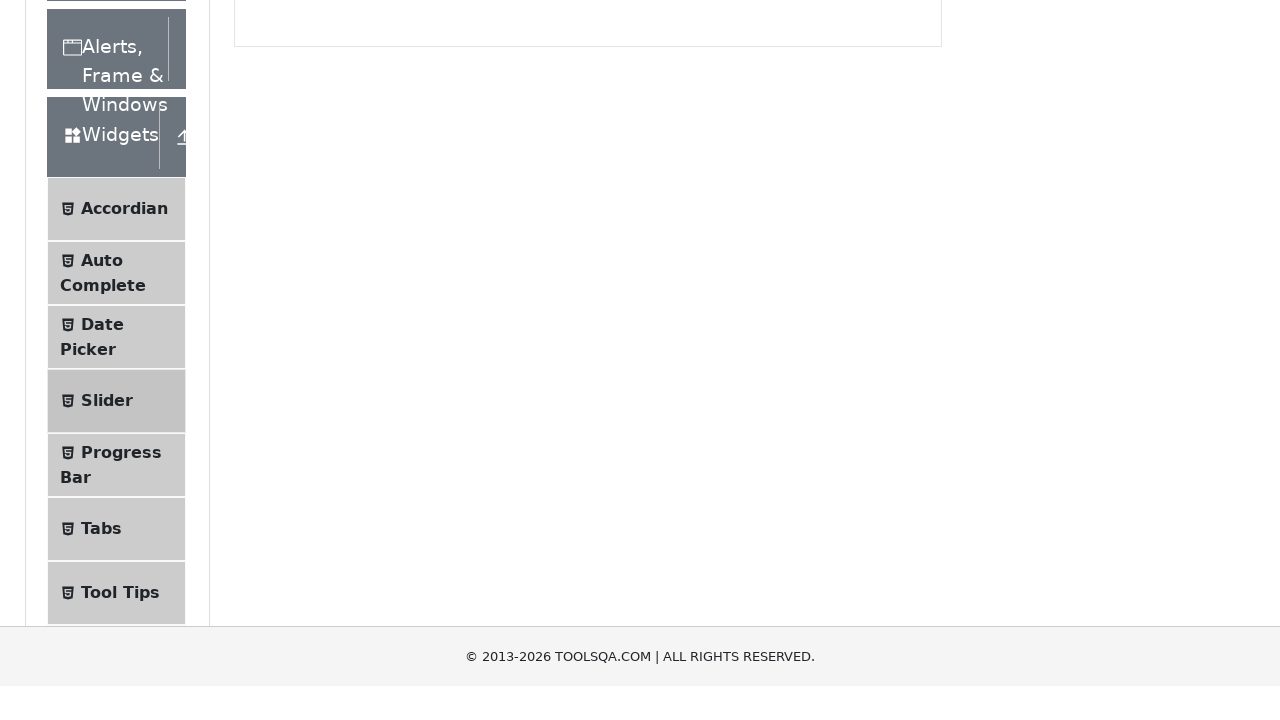

Waited for slider widget to be visible
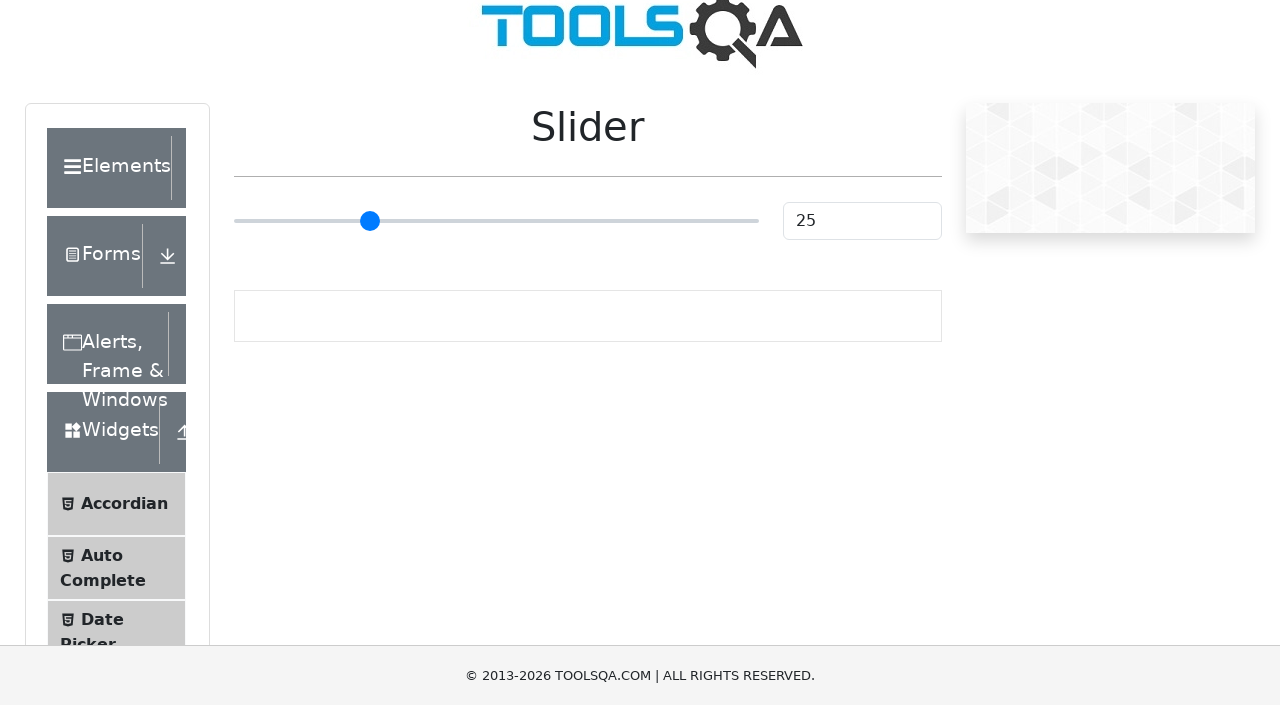

Moved slider to value 50 by clicking at the center position at (496, 236)
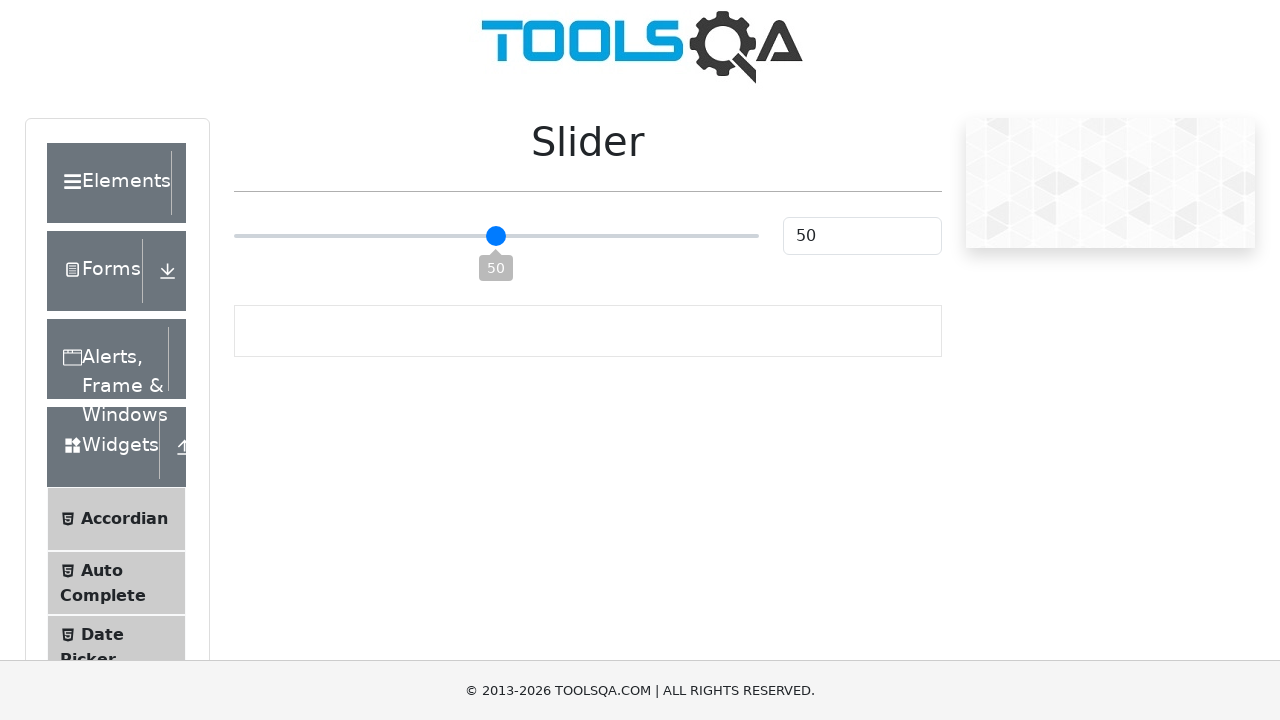

Waited for slider value output field to be visible
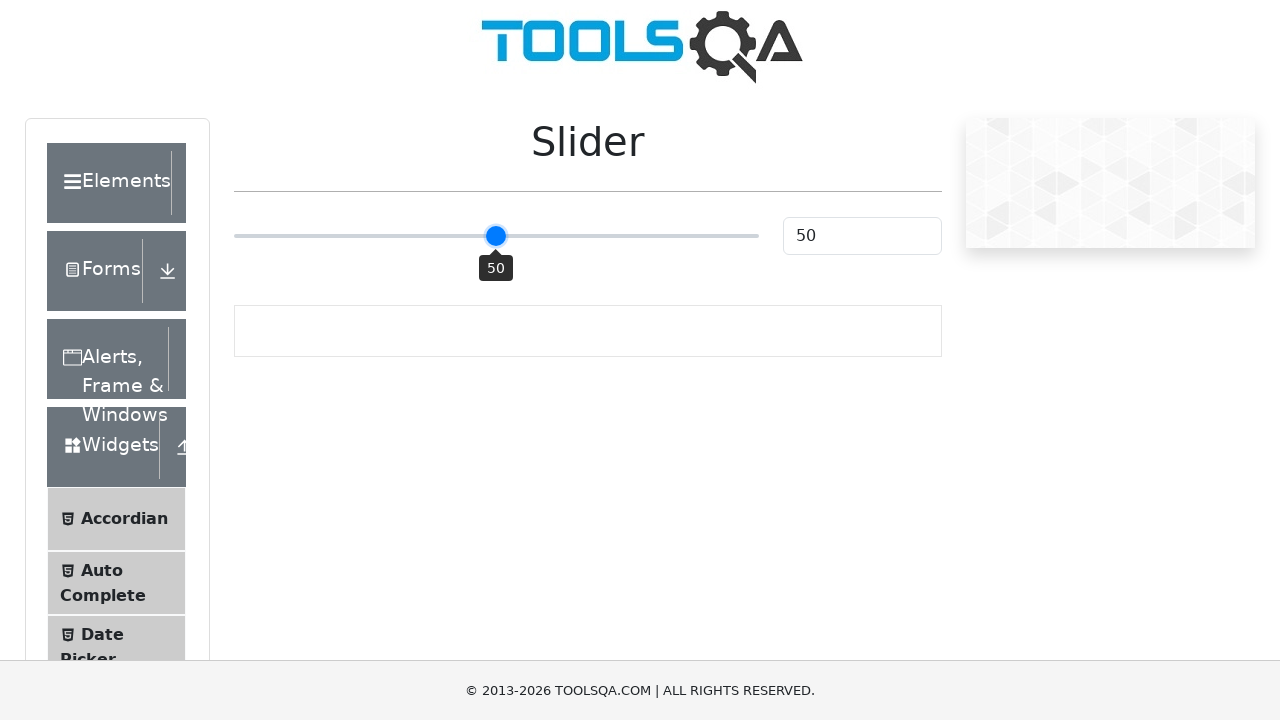

Retrieved slider value: 50
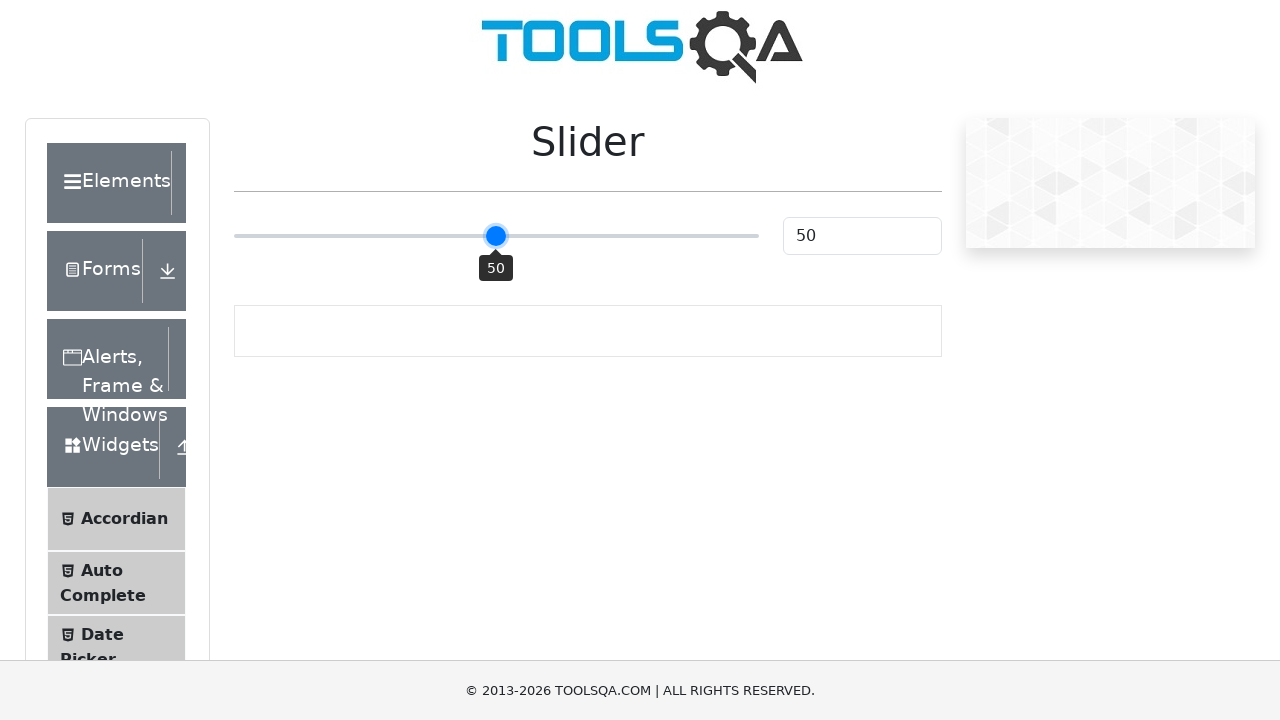

Verified slider value is 50 - assertion passed
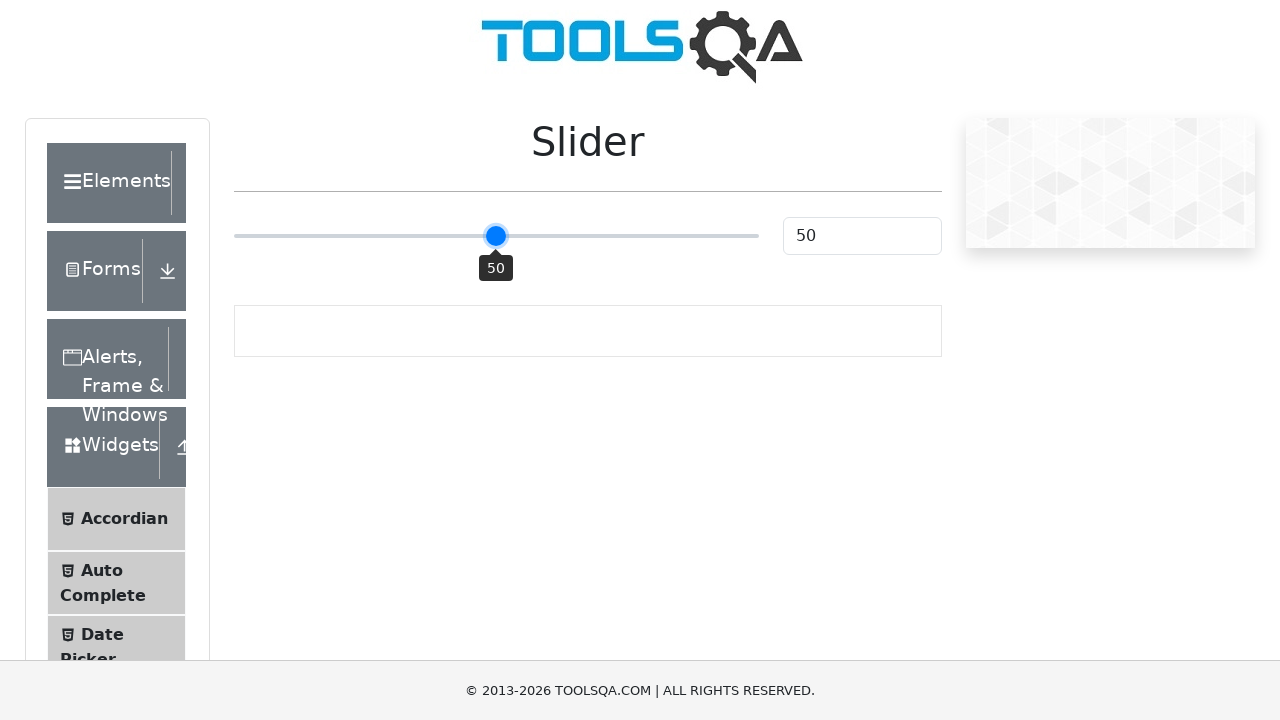

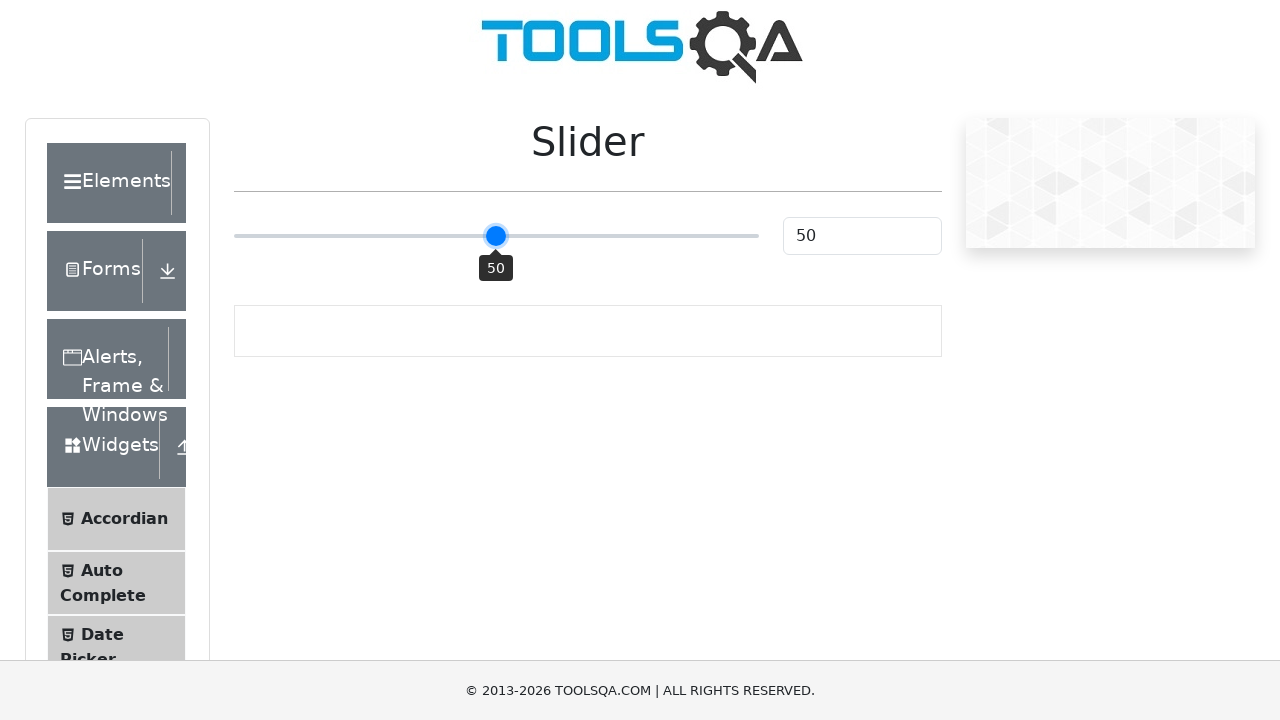